Types a comment into a textarea, submits the form, and verifies the comment is displayed back to the user

Starting URL: http://saucelabs.com/test/guinea-pig

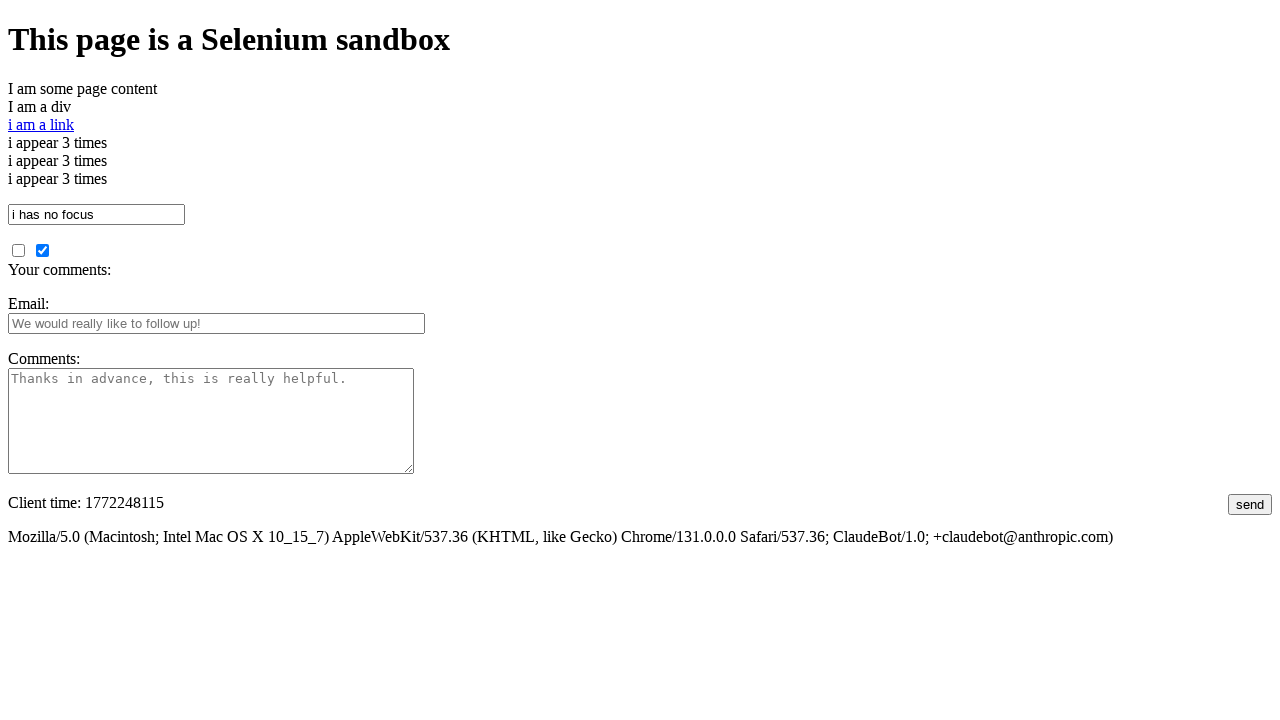

Filled comments field with test comment on #comments
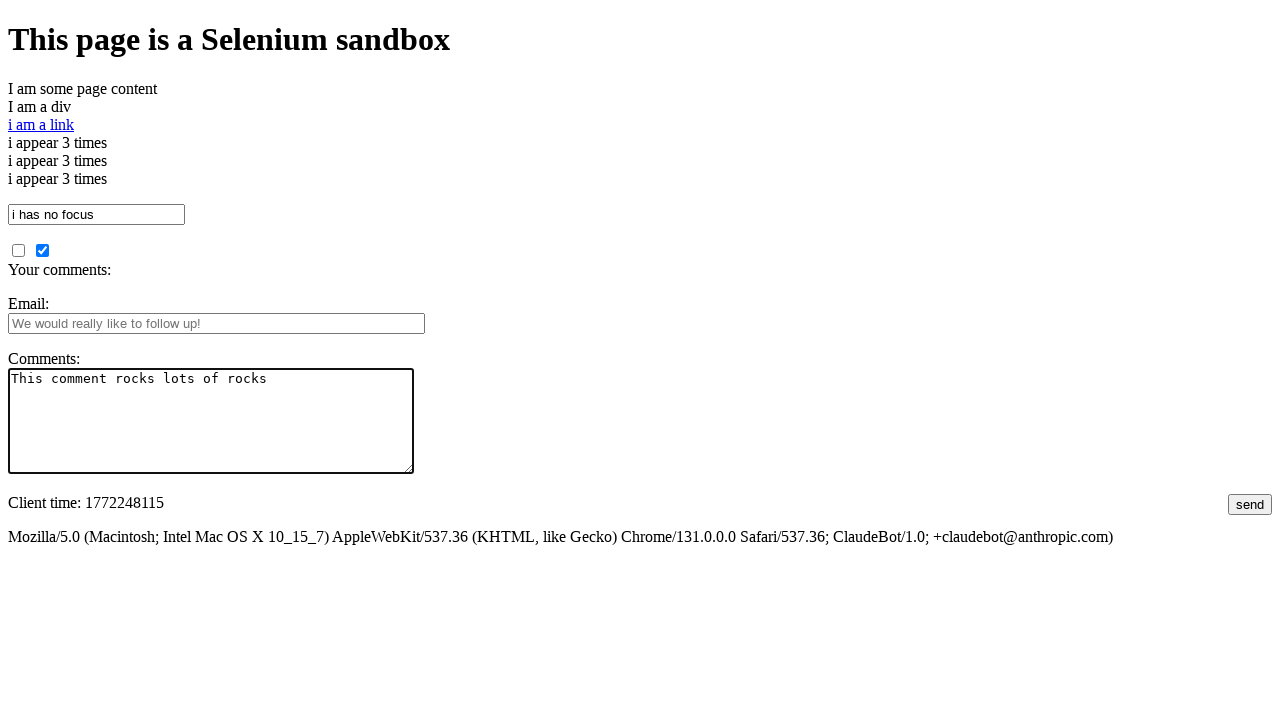

Clicked submit button to post comment at (1250, 504) on #submit
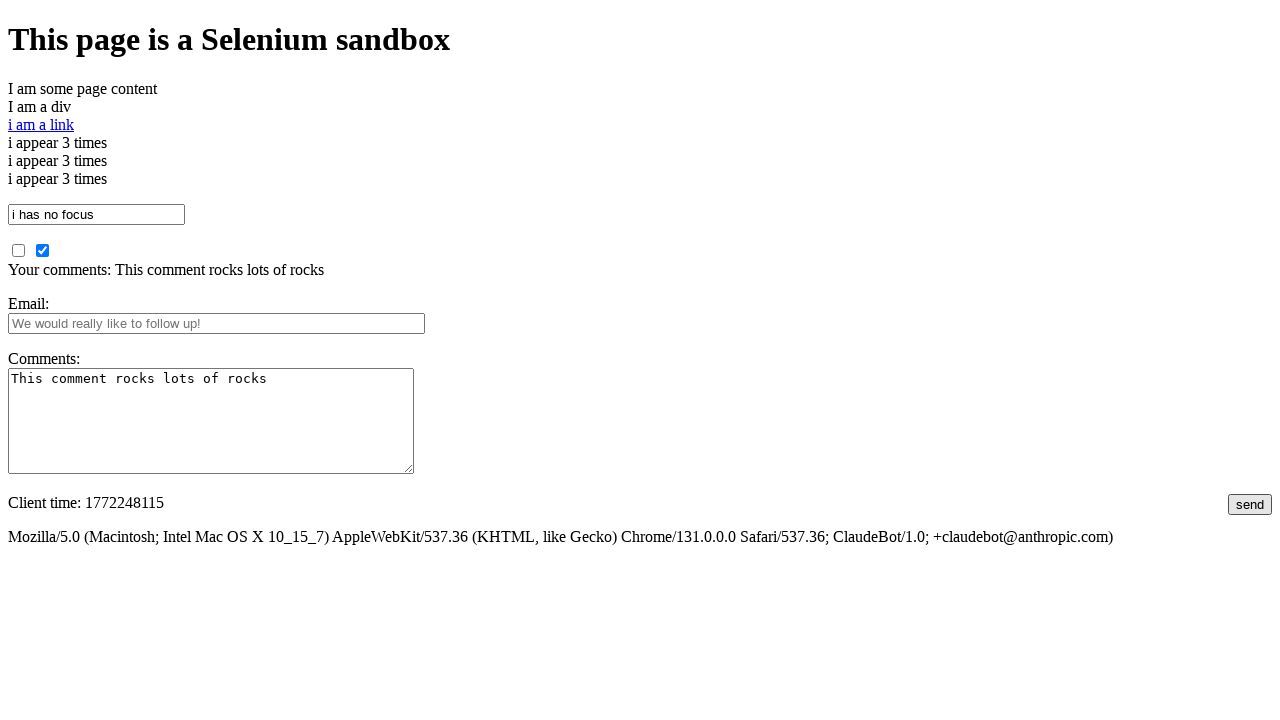

Verified comment is displayed on page
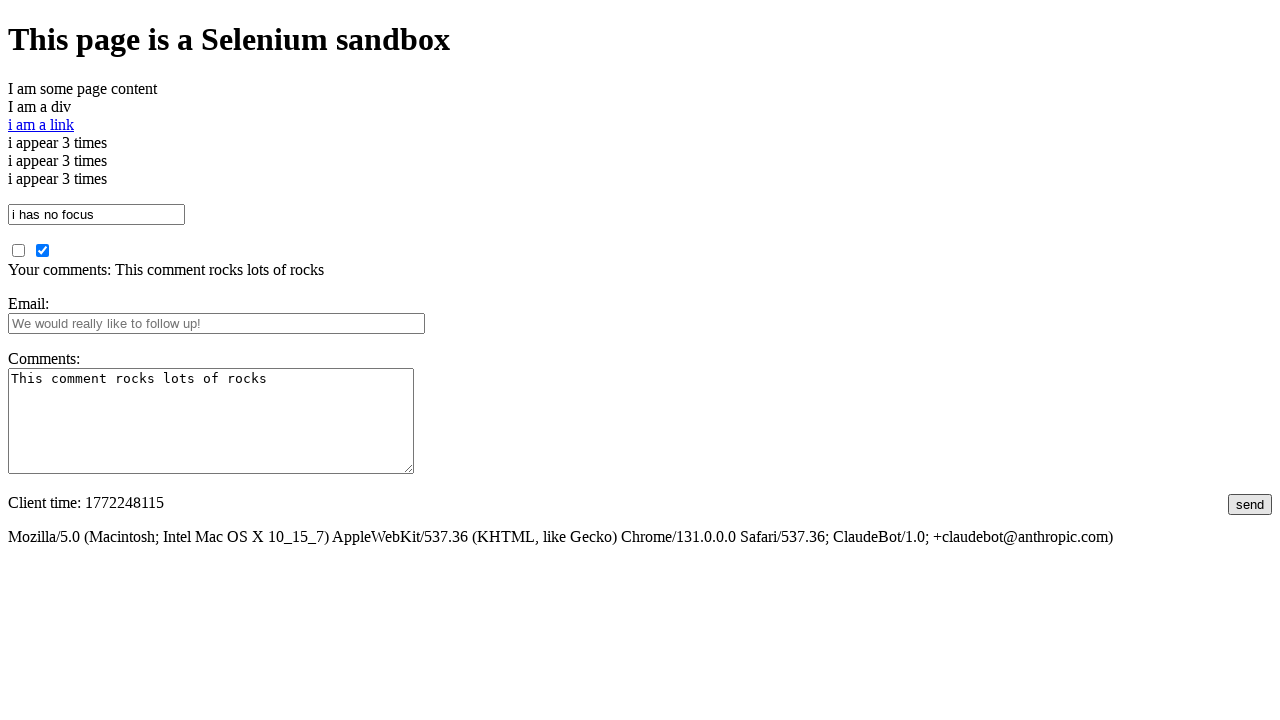

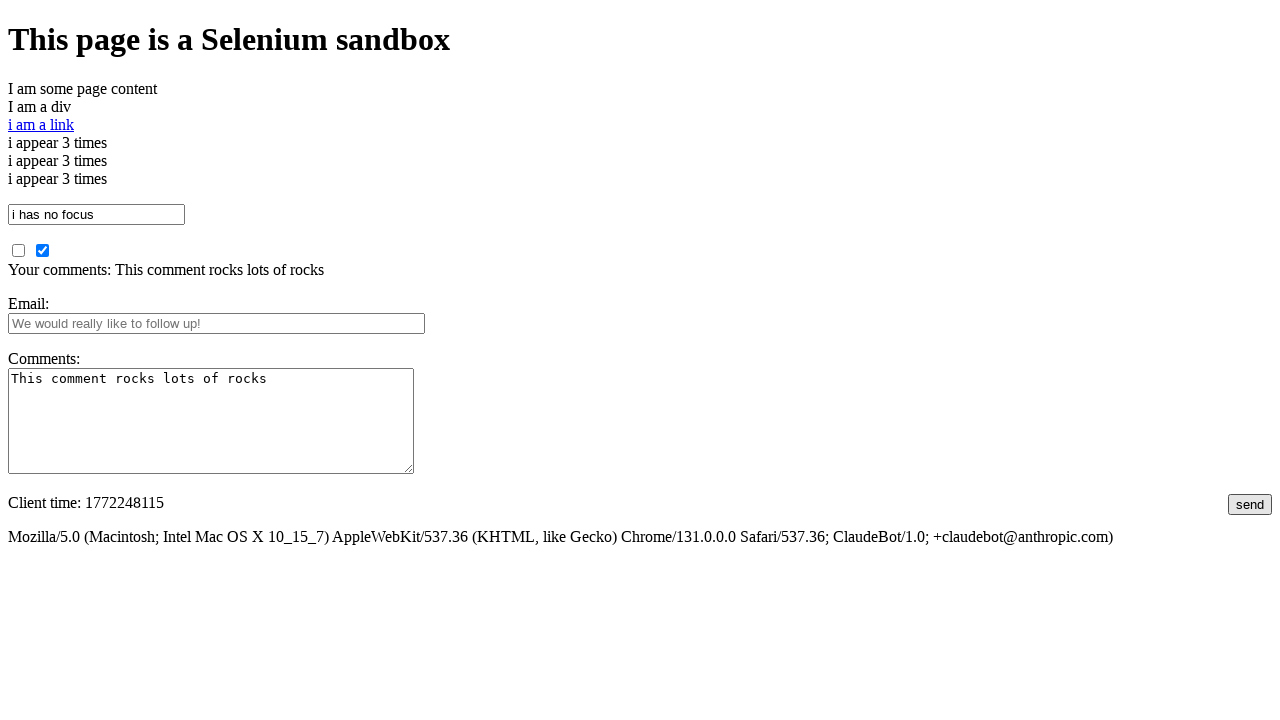